Tests search with section selection by choosing "Transports" from dropdown and verifying filtered results

Starting URL: https://www.ss.lv/lv/search/

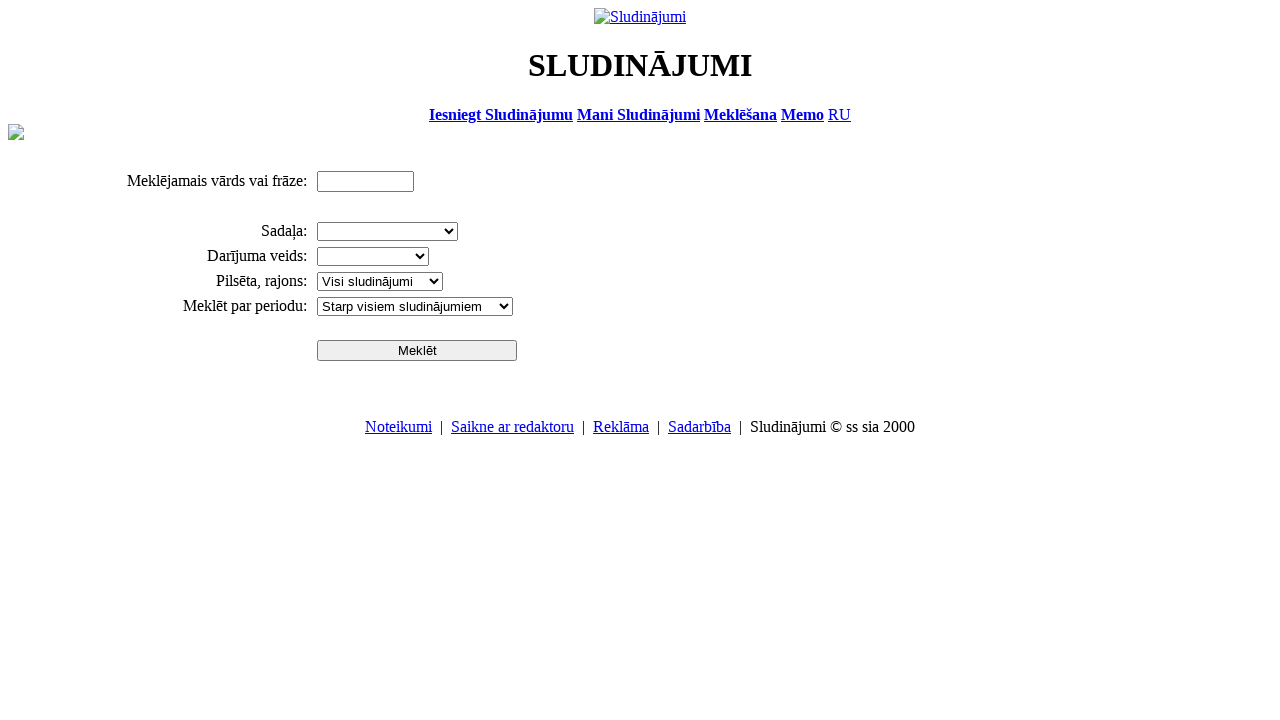

Selected 'Transports' from section dropdown on [name='cid_0']
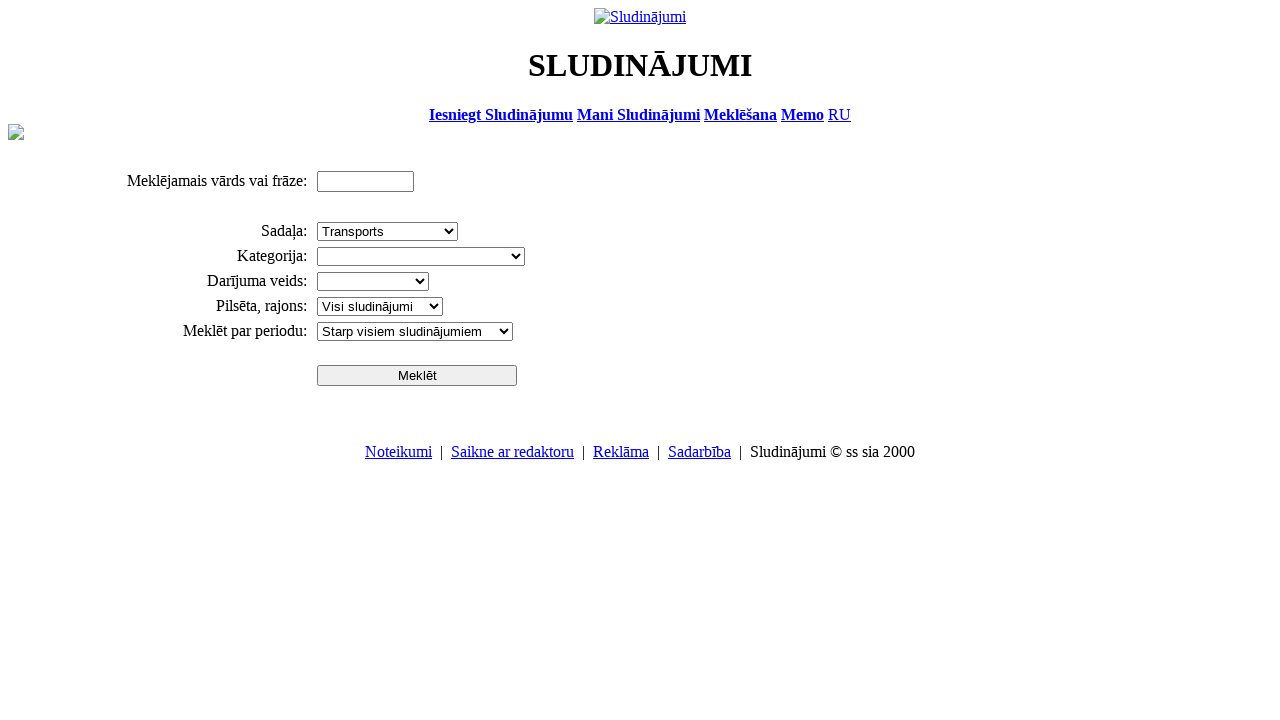

Clicked search button using JavaScript
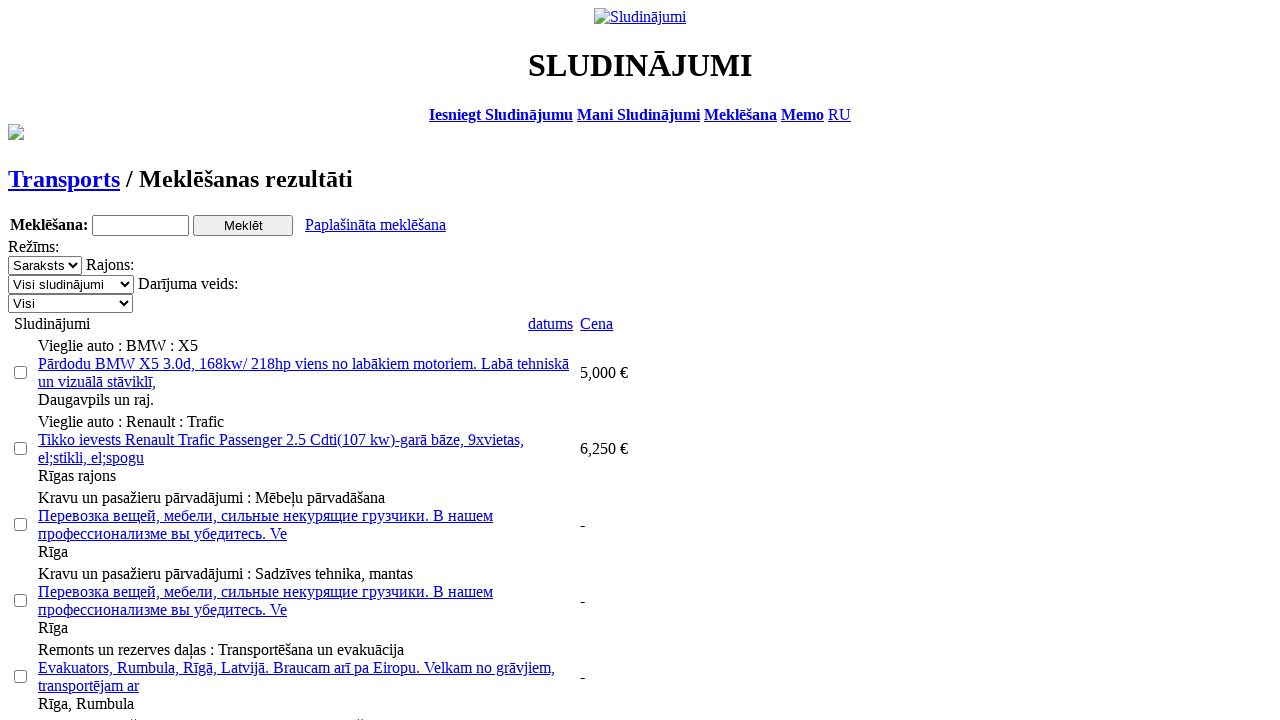

Search results loaded successfully
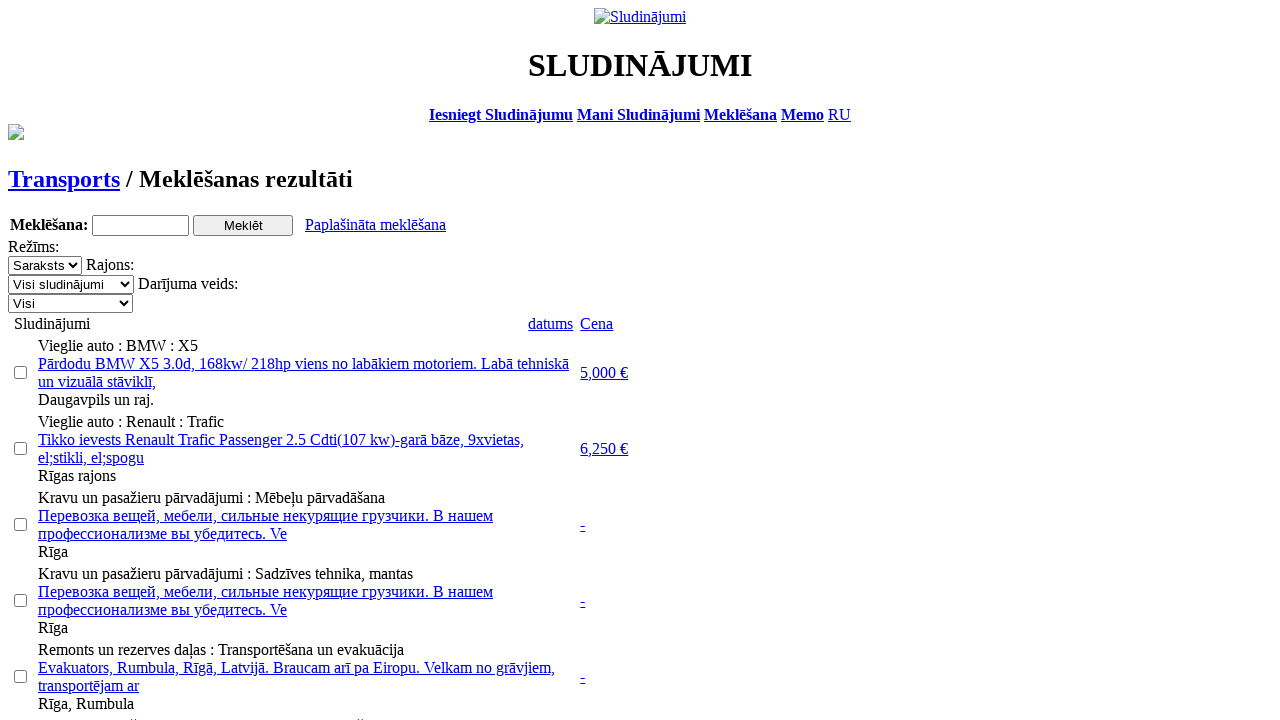

Verified that 'Transports' appears in filtered search results
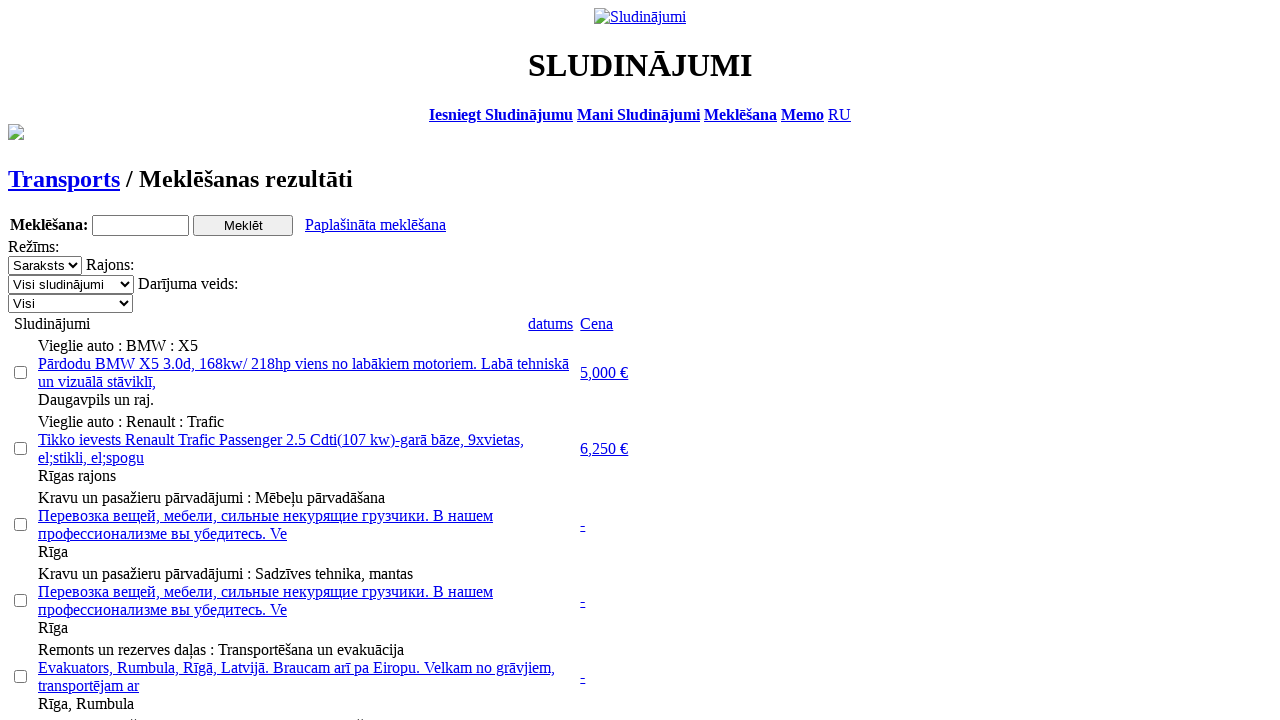

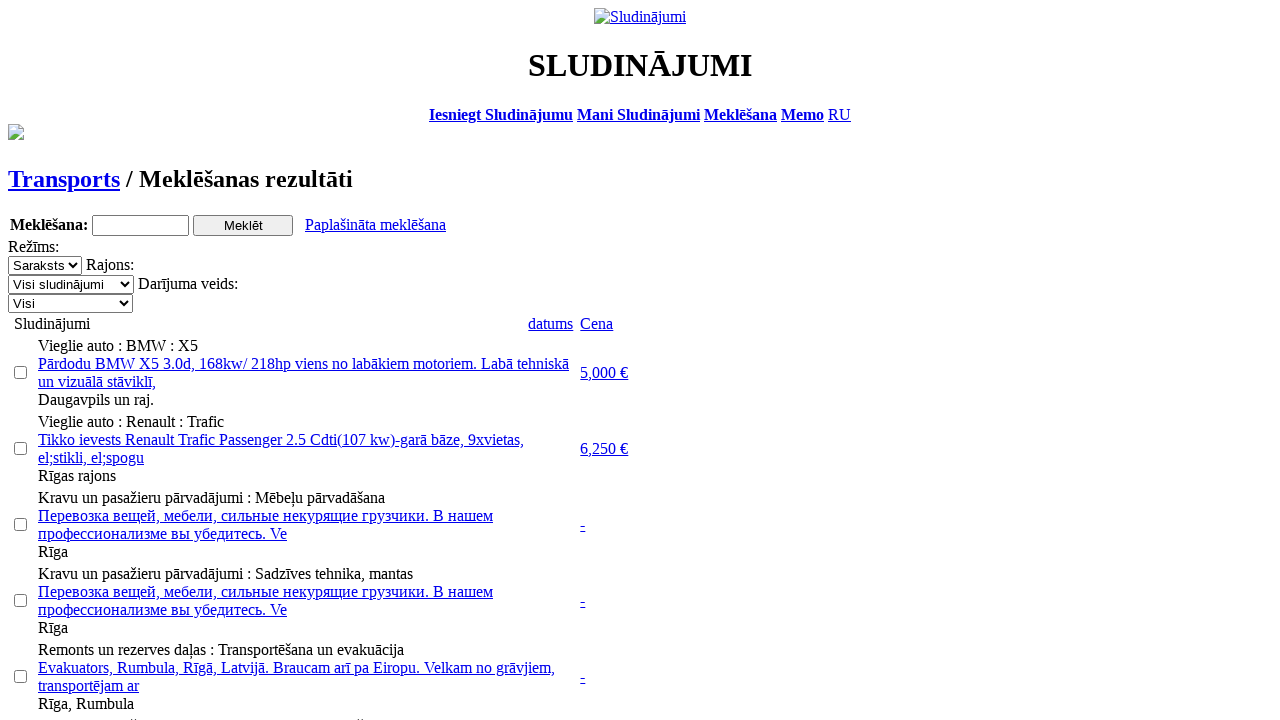